Tests that the Clear completed button displays correct text when items are completed

Starting URL: https://demo.playwright.dev/todomvc

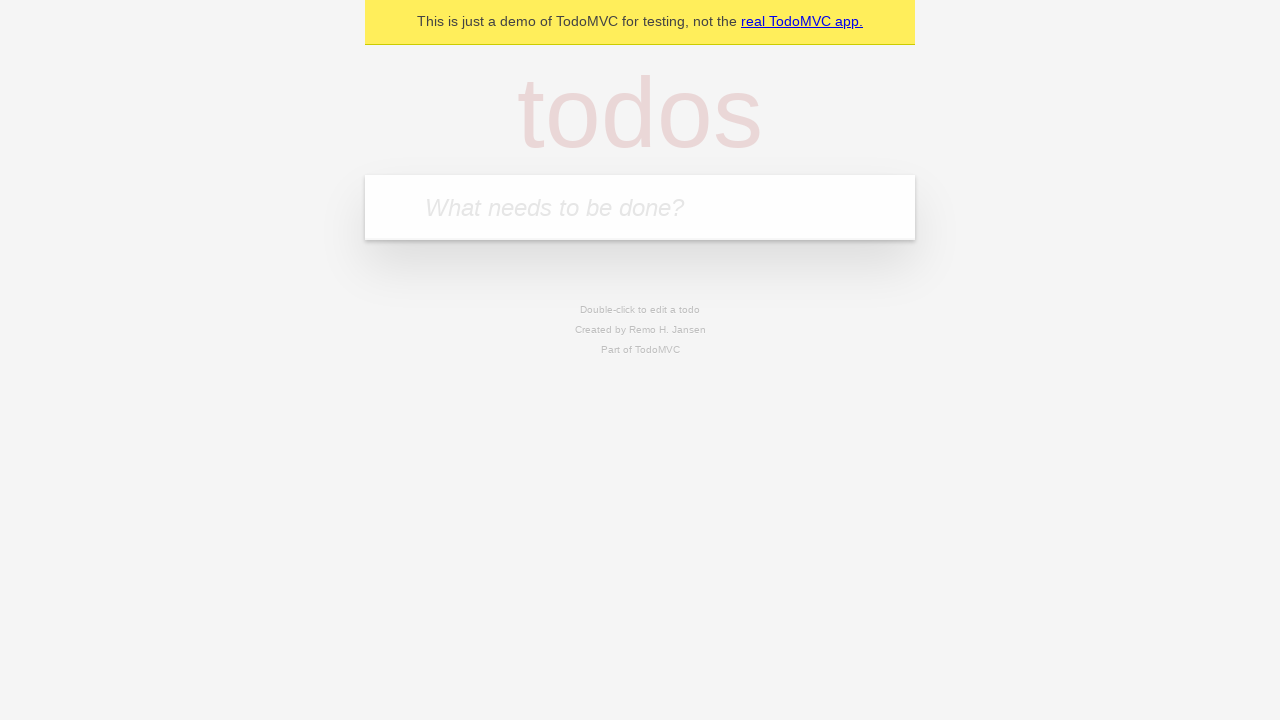

Located the 'What needs to be done?' input field
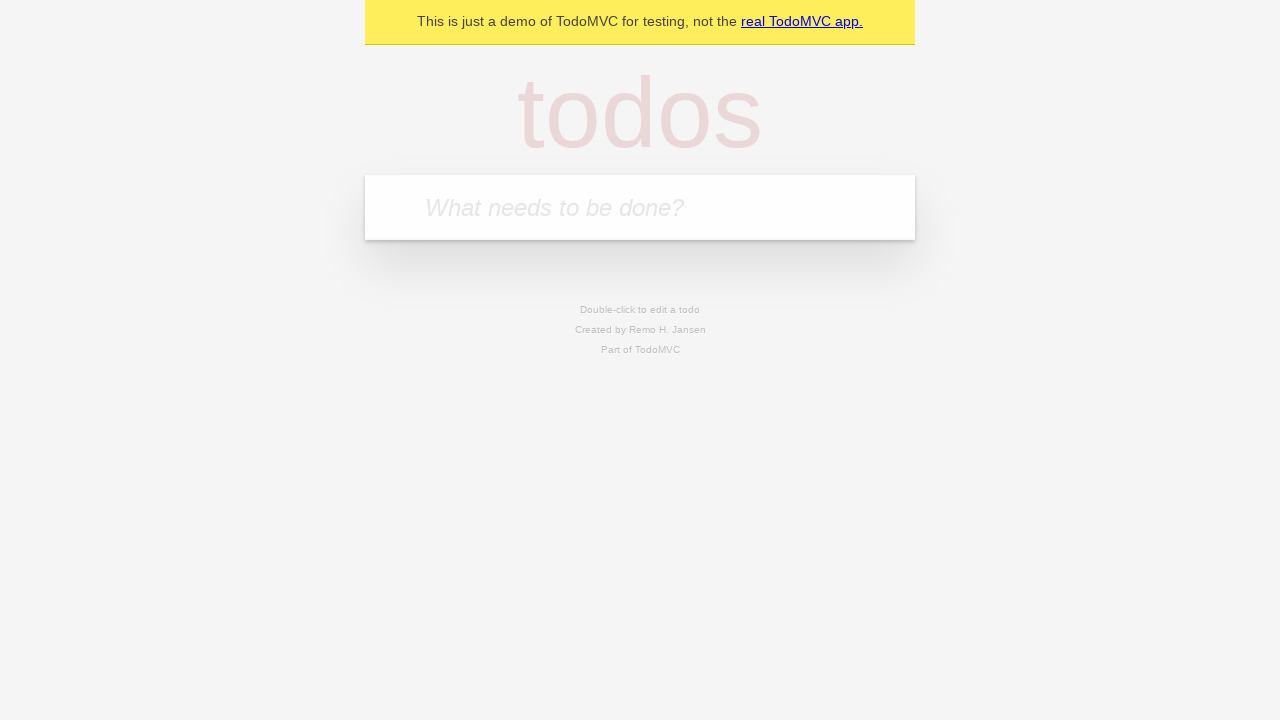

Filled first todo with 'buy some cheese' on internal:attr=[placeholder="What needs to be done?"i]
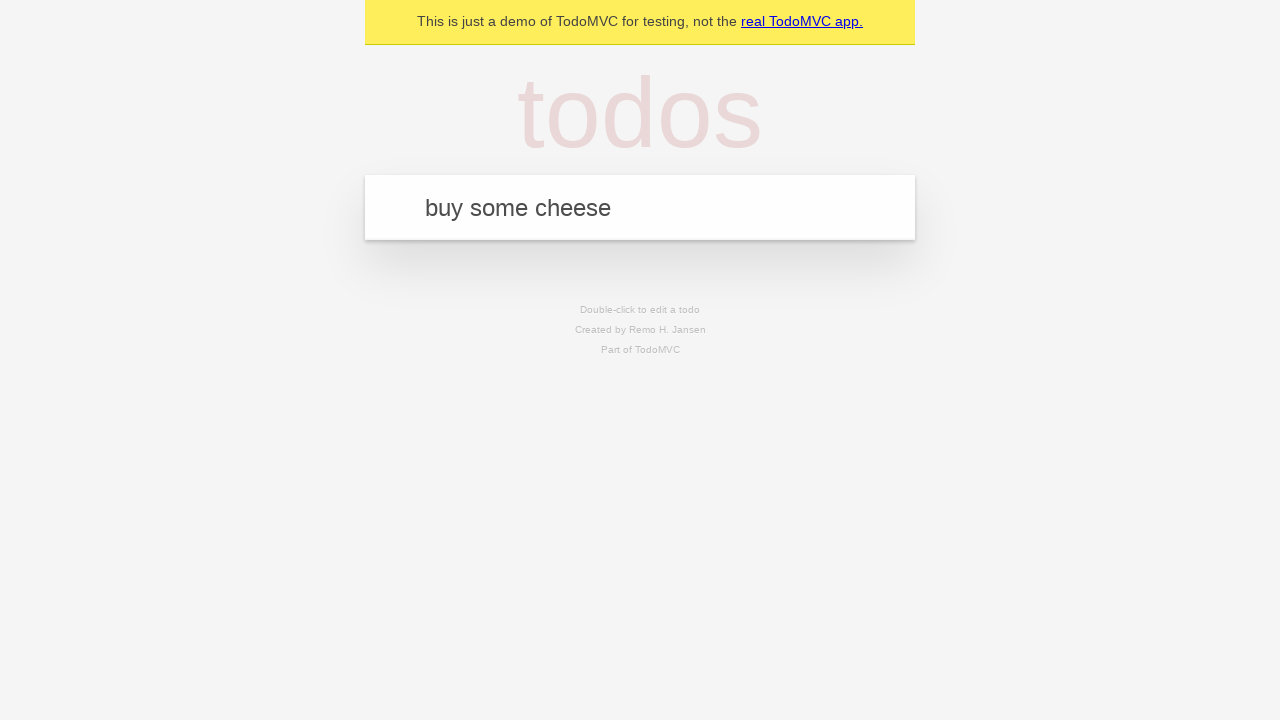

Pressed Enter to add first todo on internal:attr=[placeholder="What needs to be done?"i]
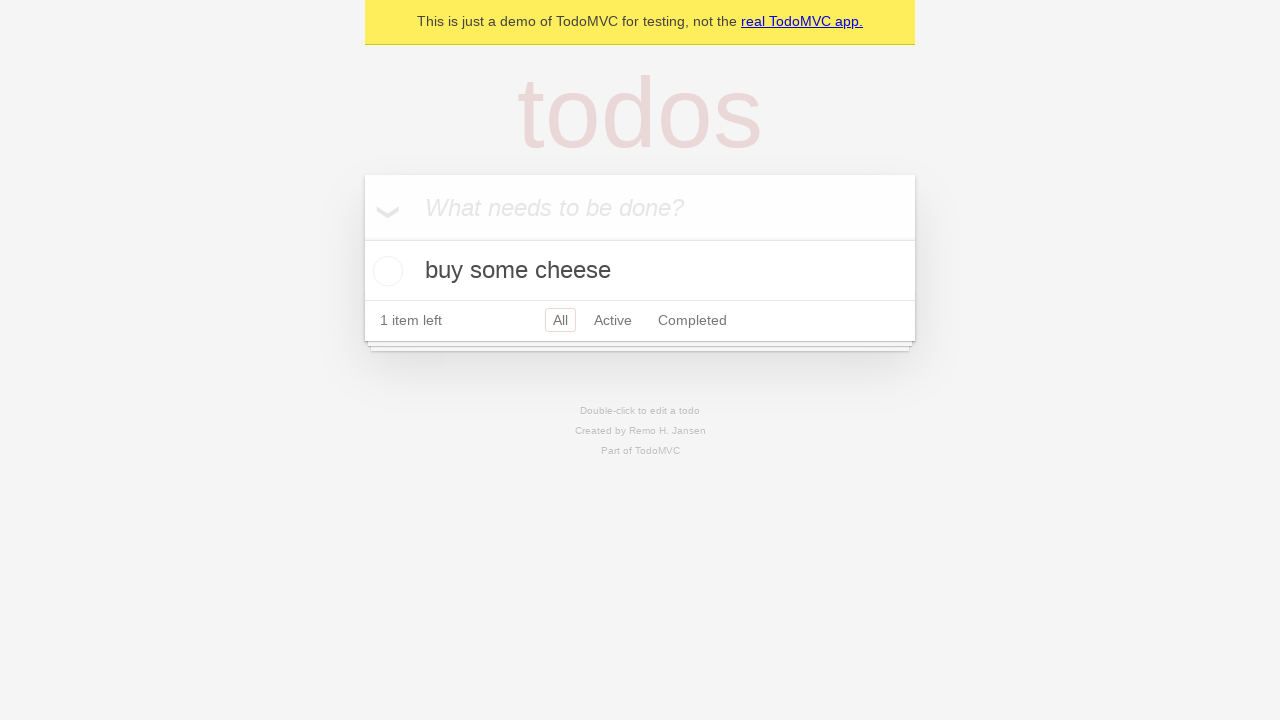

Filled second todo with 'feed the cat' on internal:attr=[placeholder="What needs to be done?"i]
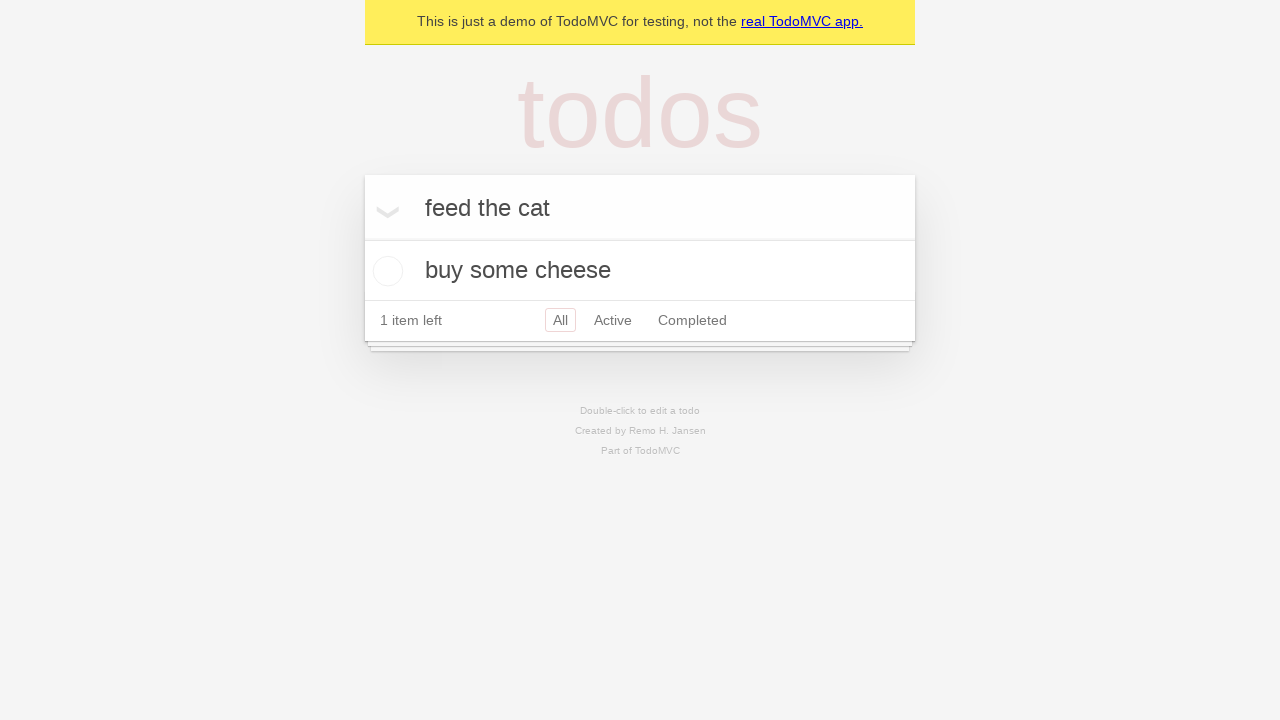

Pressed Enter to add second todo on internal:attr=[placeholder="What needs to be done?"i]
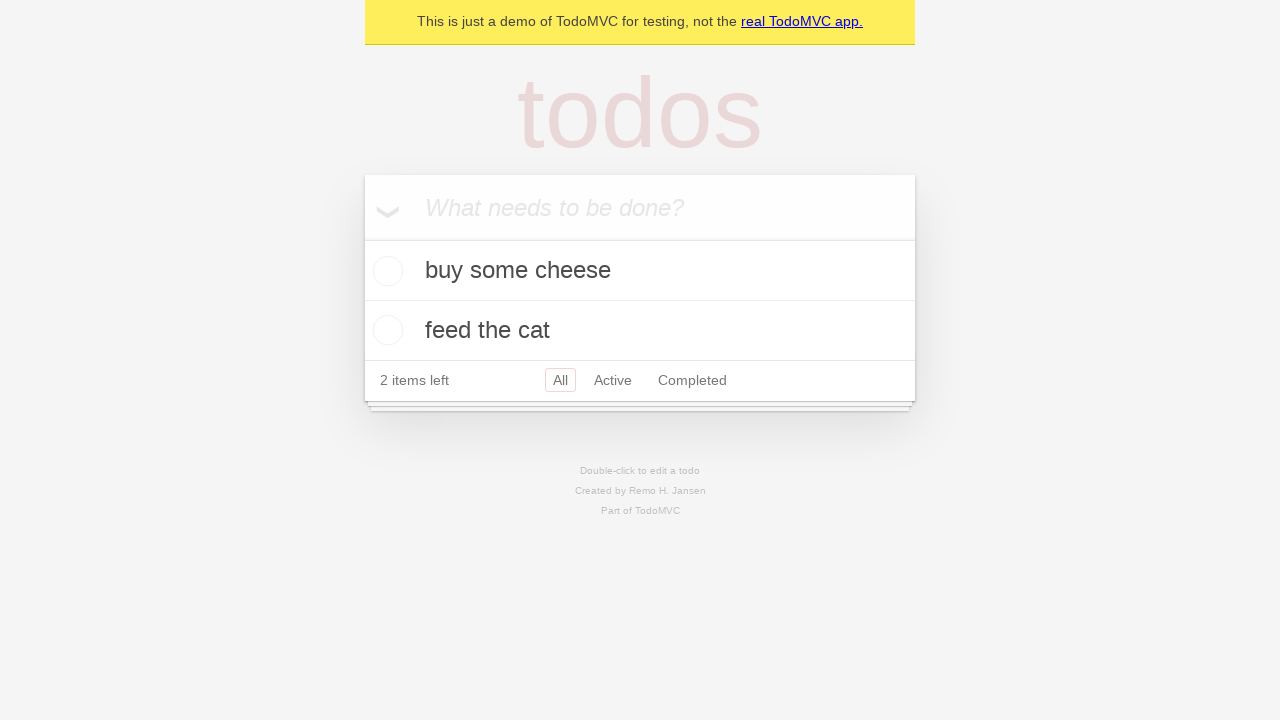

Filled third todo with 'book a doctors appointment' on internal:attr=[placeholder="What needs to be done?"i]
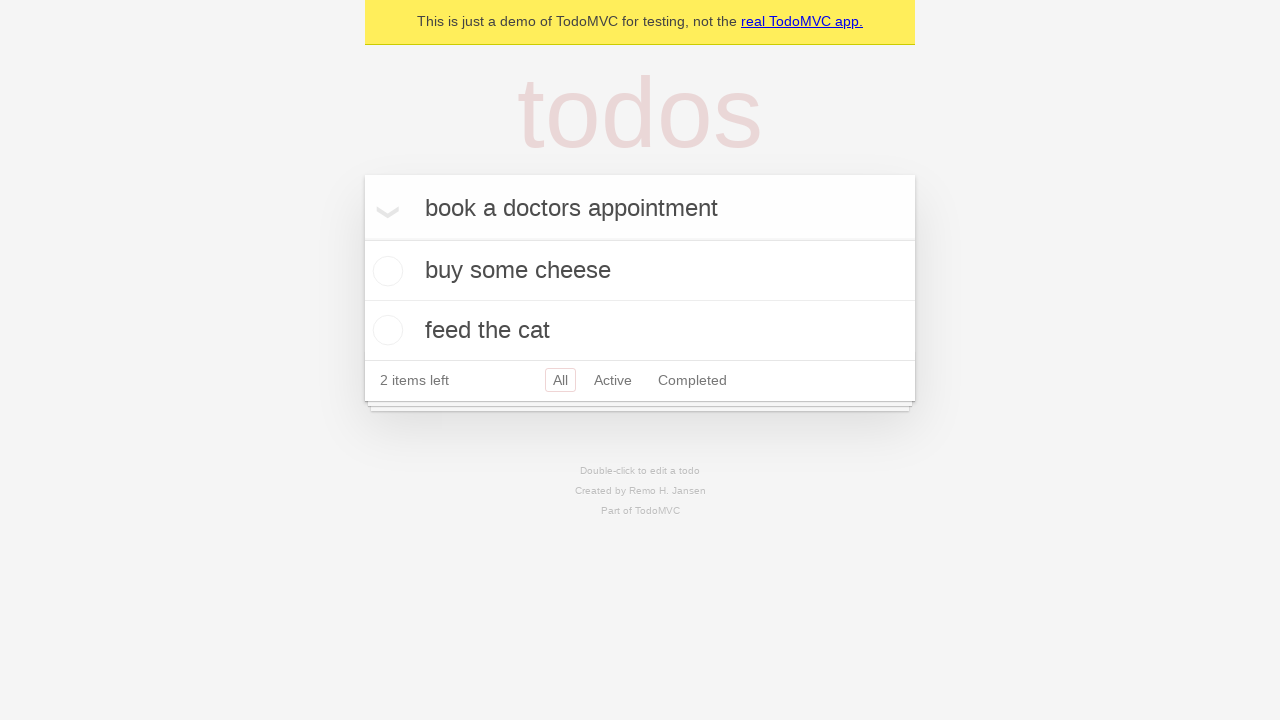

Pressed Enter to add third todo on internal:attr=[placeholder="What needs to be done?"i]
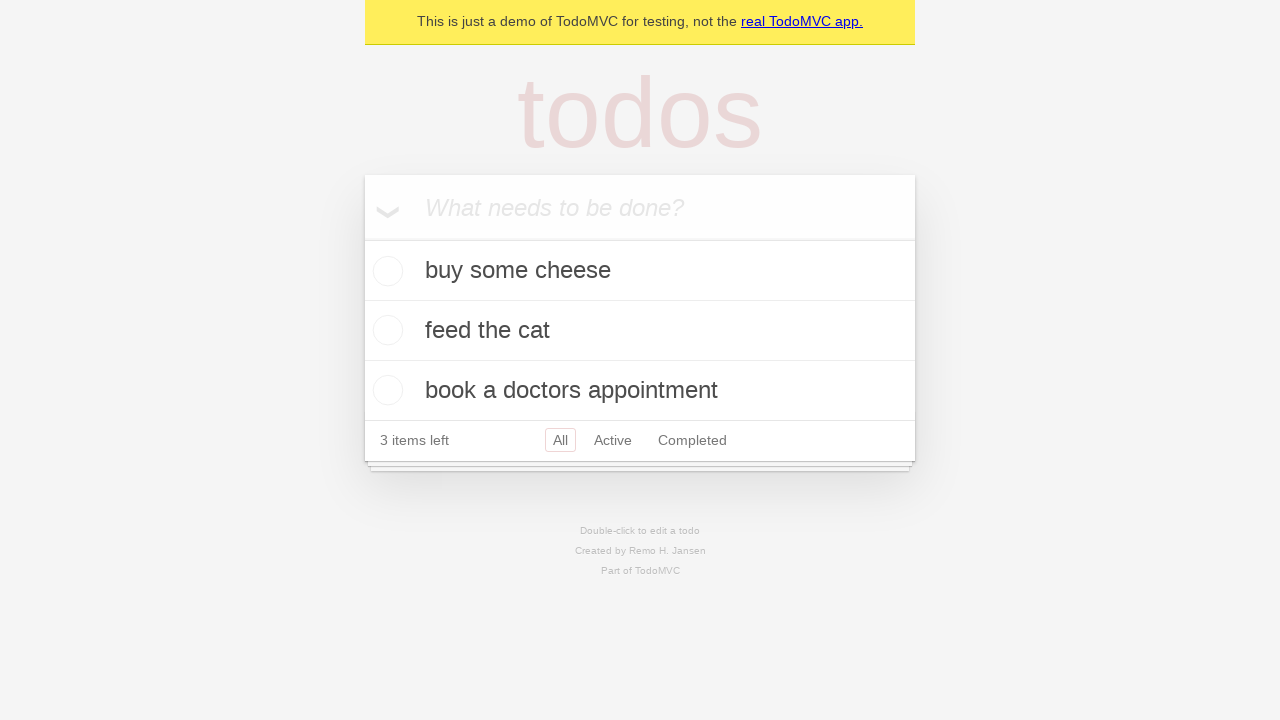

Waited for all 3 todos to be added
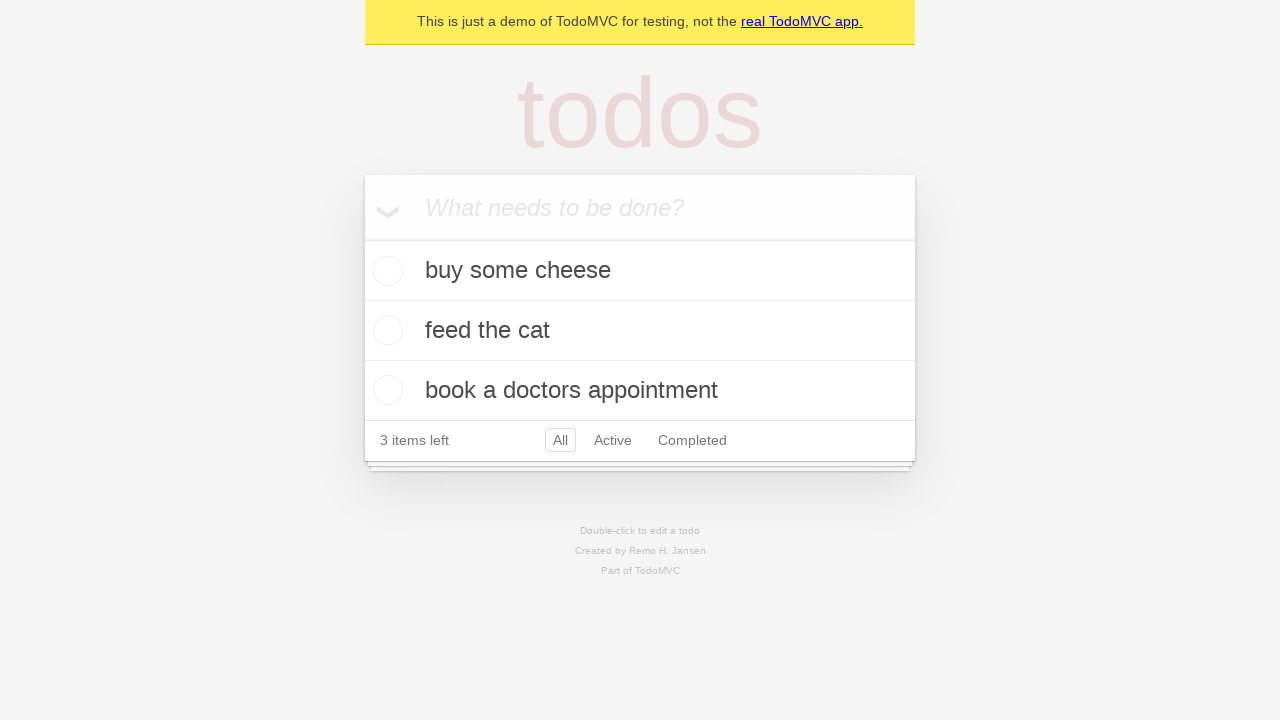

Checked the first todo item as completed at (385, 271) on .todo-list li .toggle >> nth=0
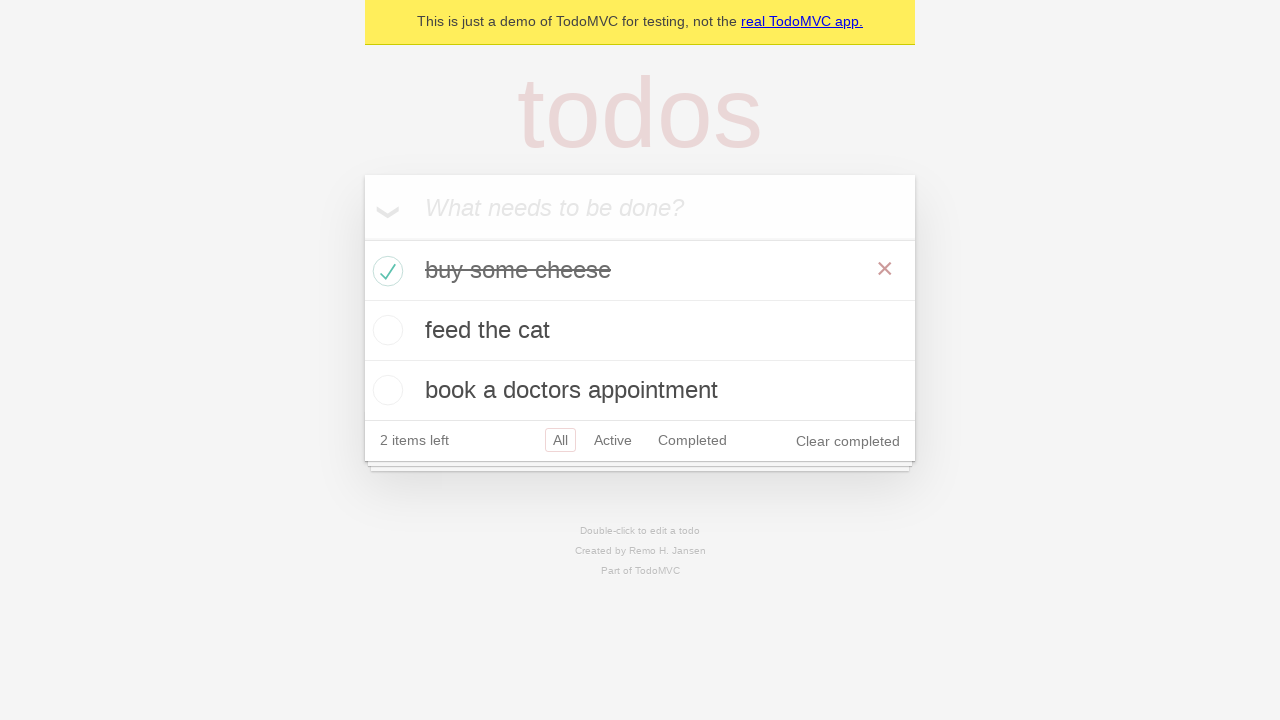

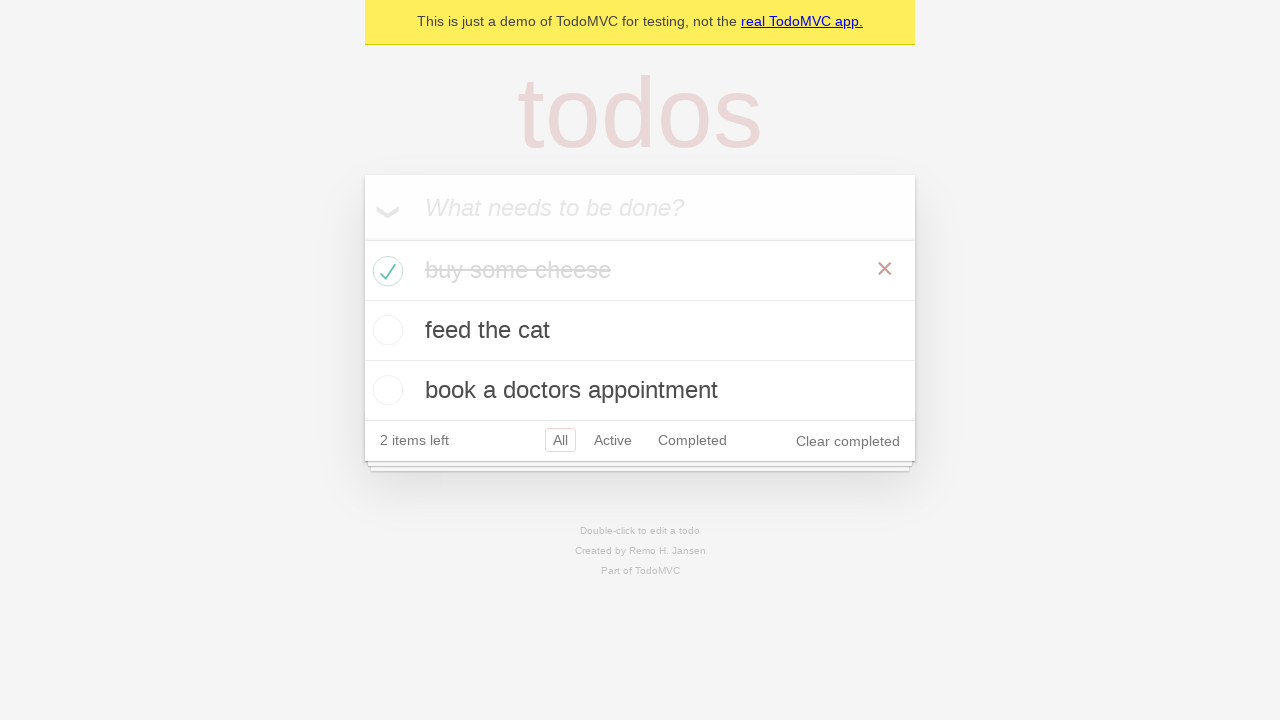